Counts the number of checkbox elements on the automation practice page

Starting URL: https://rahulshettyacademy.com/AutomationPractice/

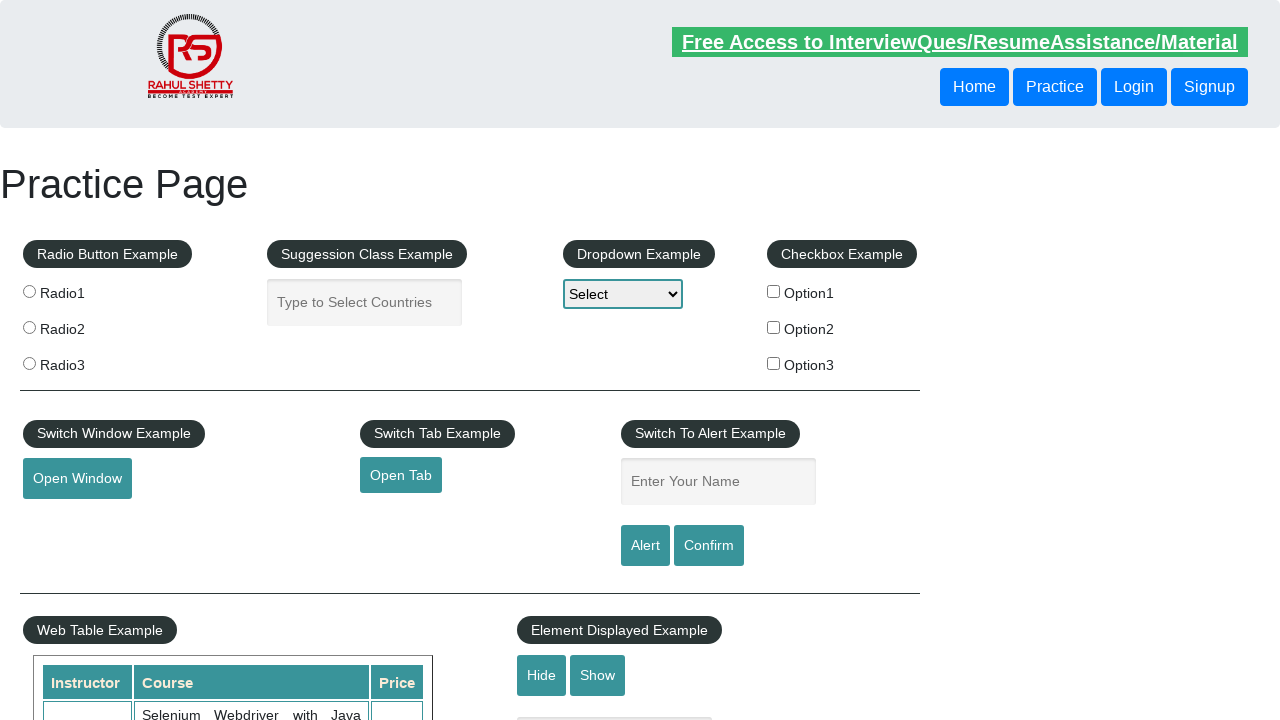

Waited for first checkbox element to load on automation practice page
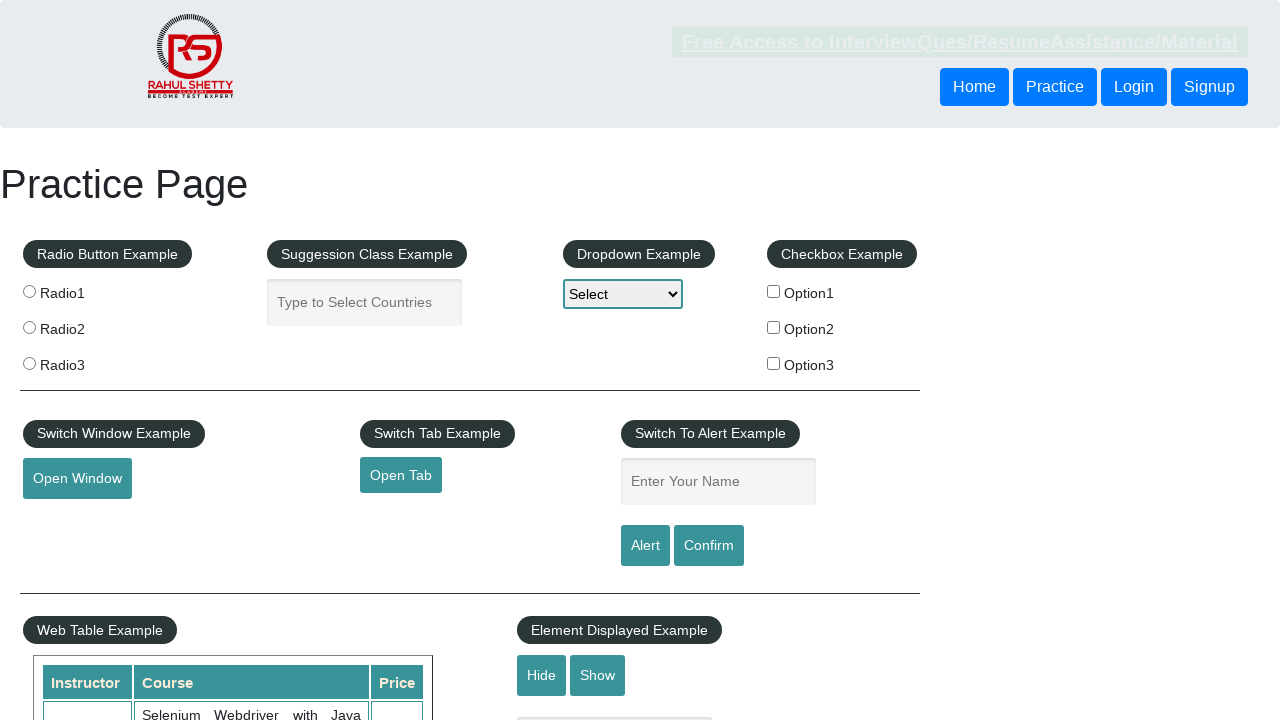

Counted checkbox elements: 3 checkboxes found
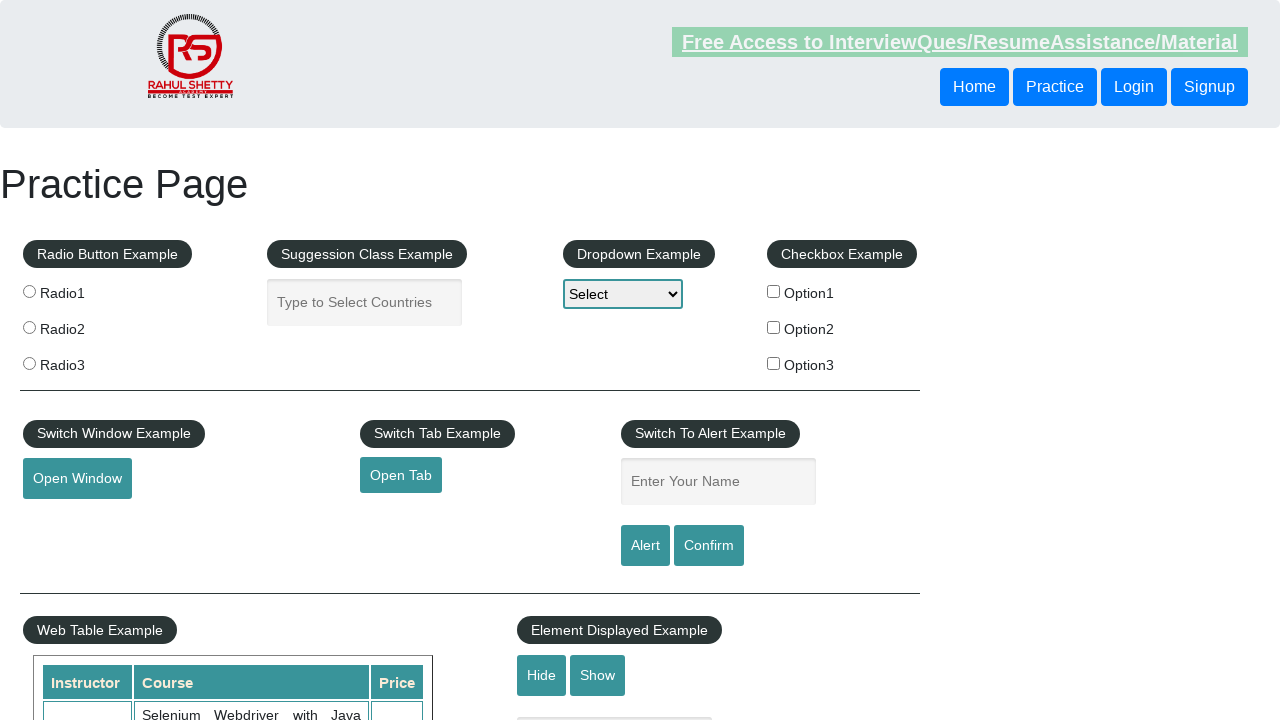

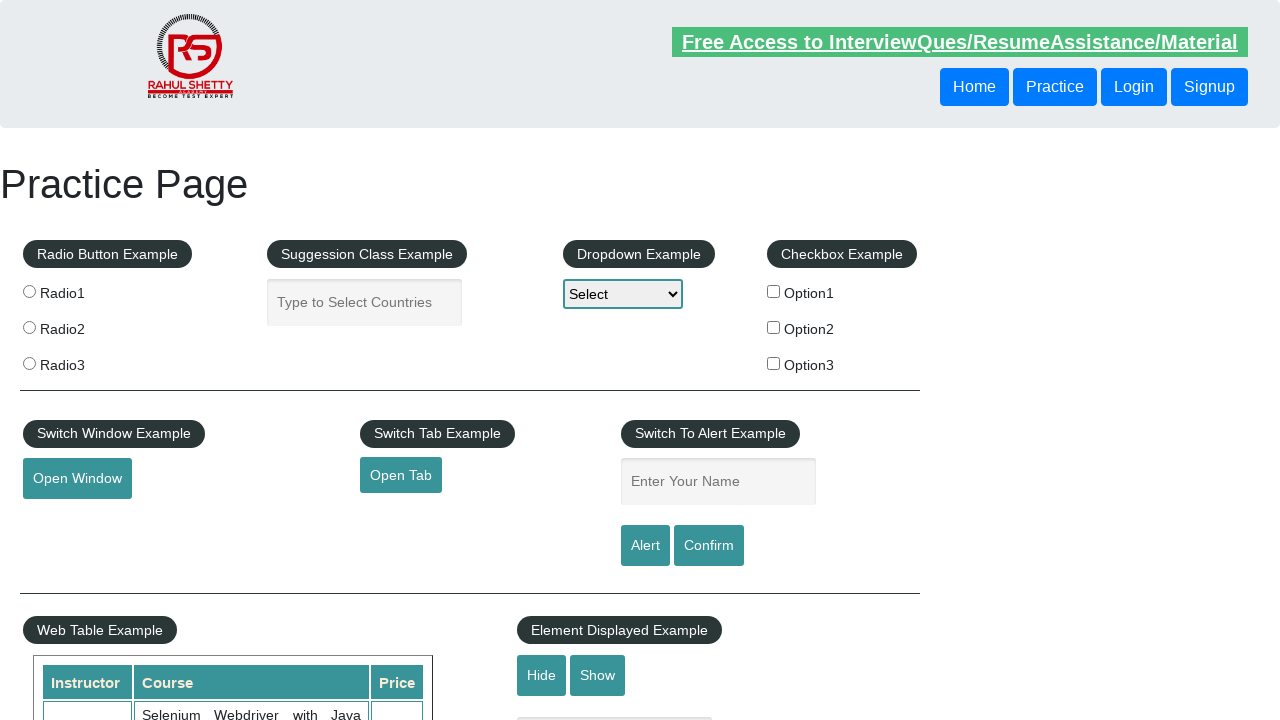